Navigates to Star Health website main page

Starting URL: https://www.starhealth.in/

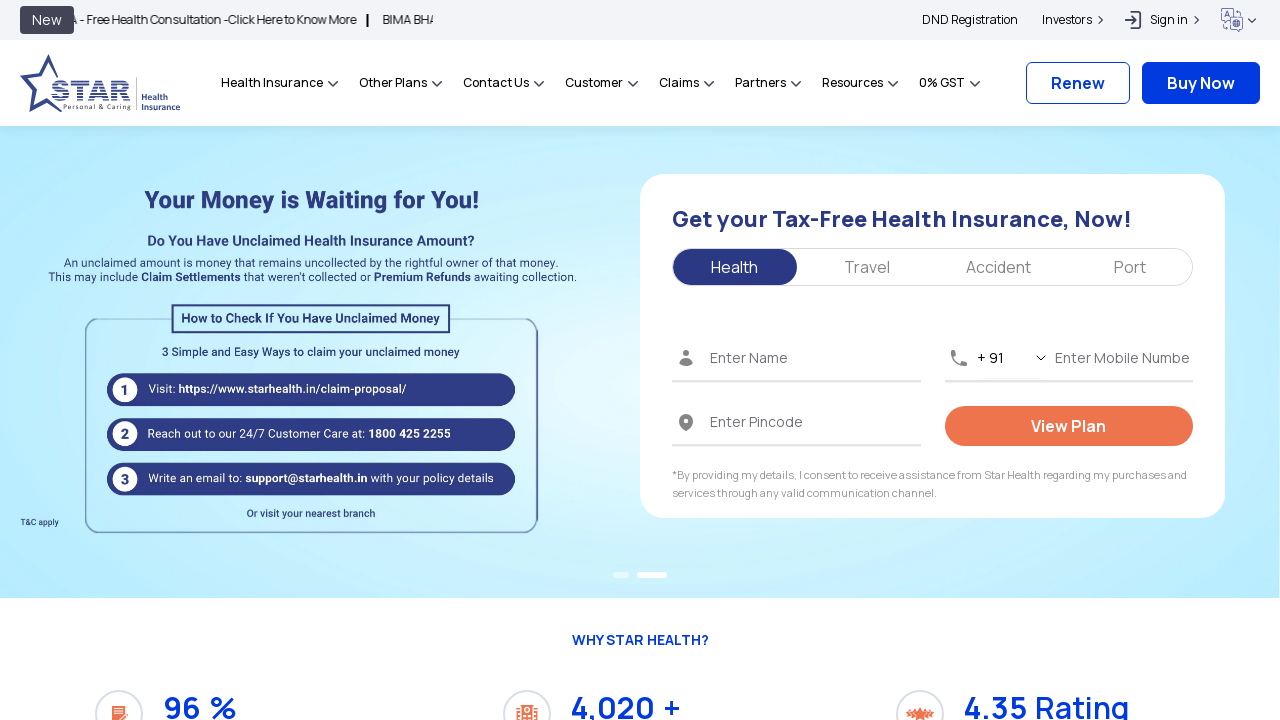

Star Health main page loaded and DOM content ready
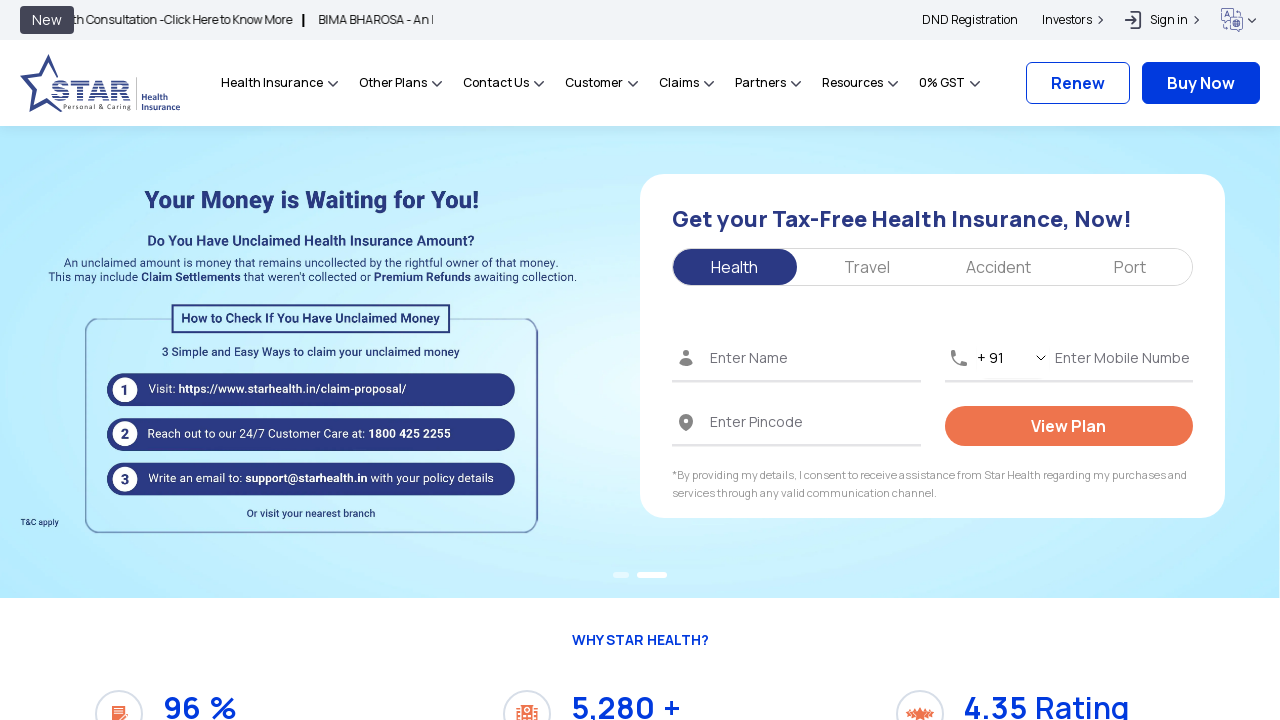

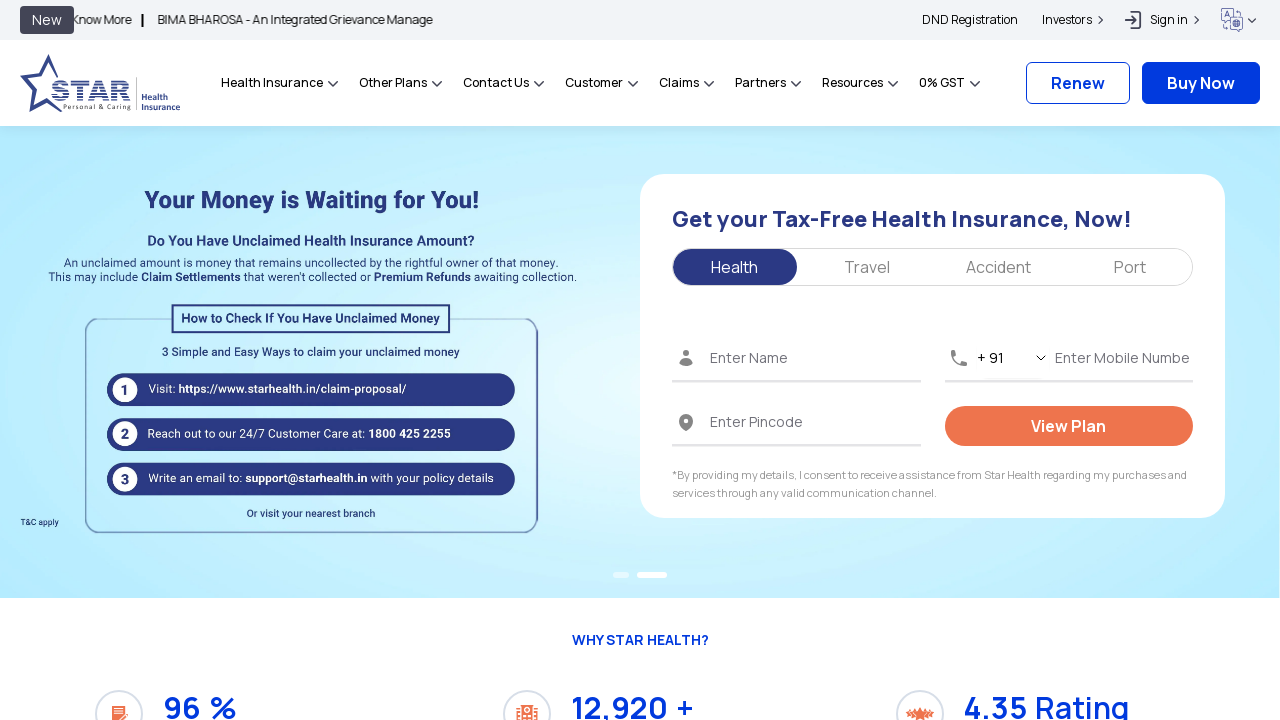